Tests opting out of A/B tests by adding an opt-out cookie on the target page, refreshing, and verifying the heading text changes to indicate no A/B test is active.

Starting URL: http://the-internet.herokuapp.com/abtest

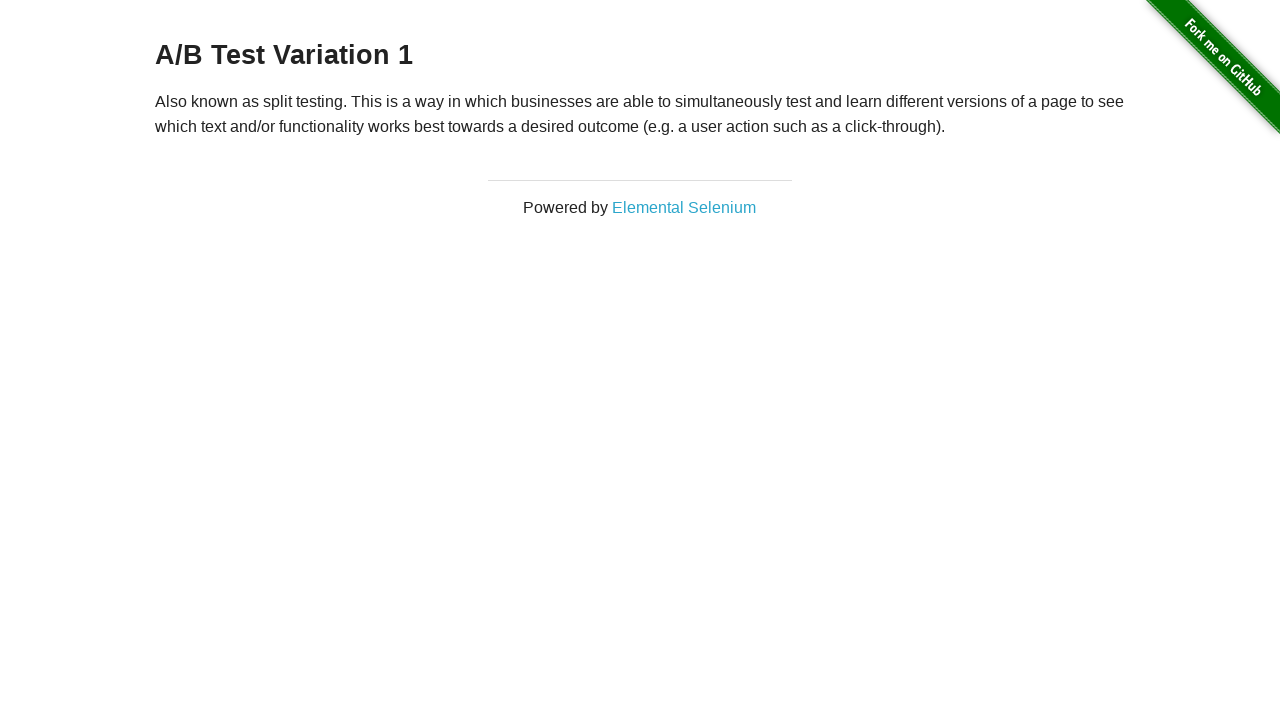

Retrieved initial heading text from h3 element
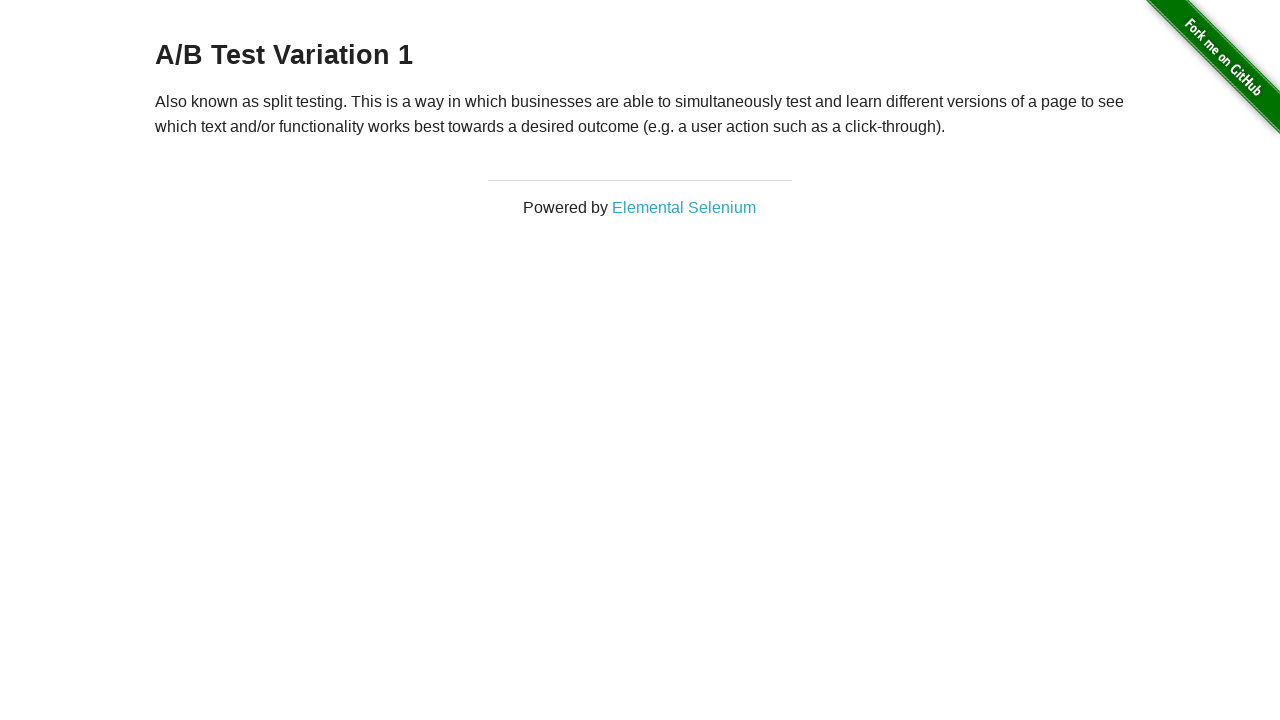

Verified heading text is either 'A/B Test Variation 1' or 'A/B Test Control'
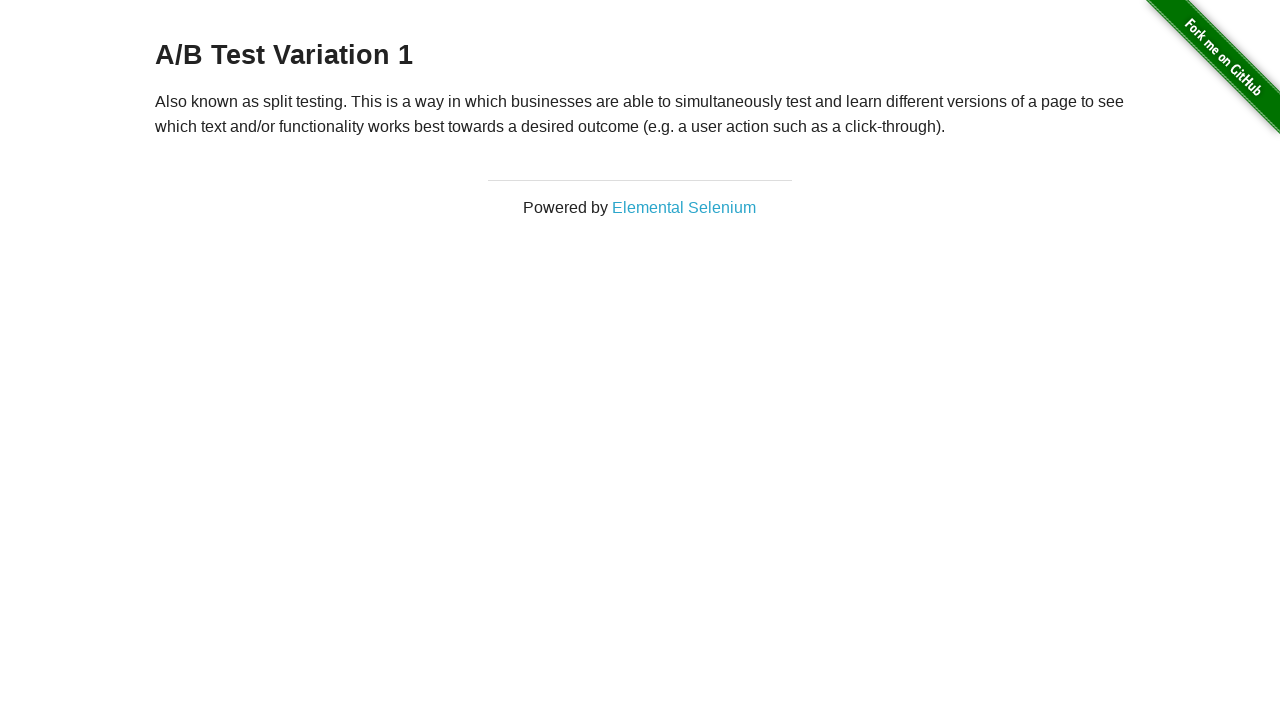

Added optimizelyOptOut cookie to context
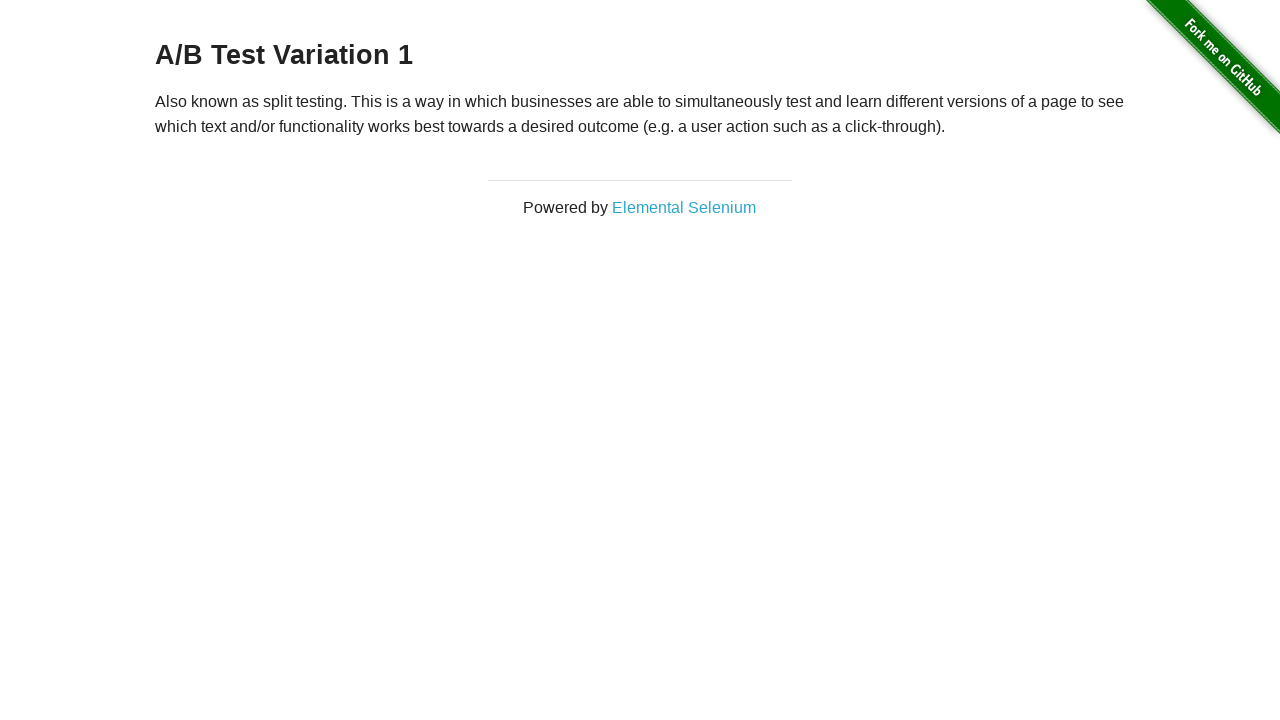

Reloaded page after adding opt-out cookie
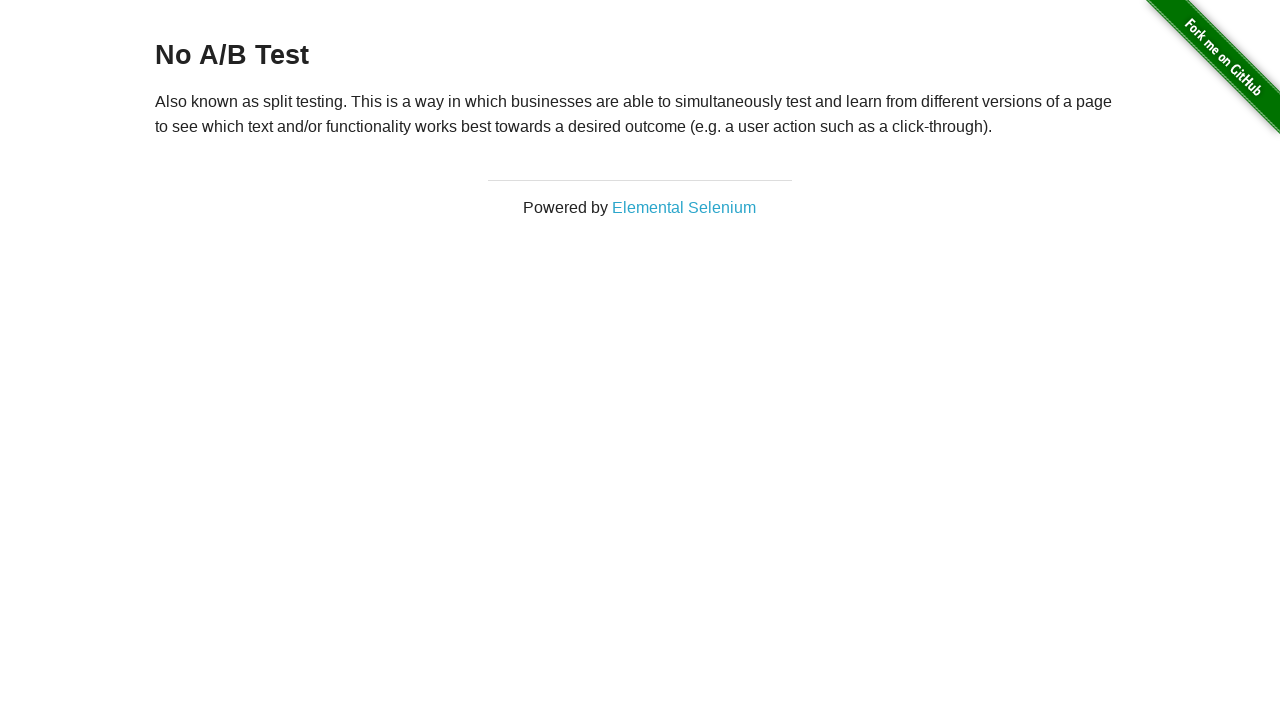

Retrieved heading text after page reload
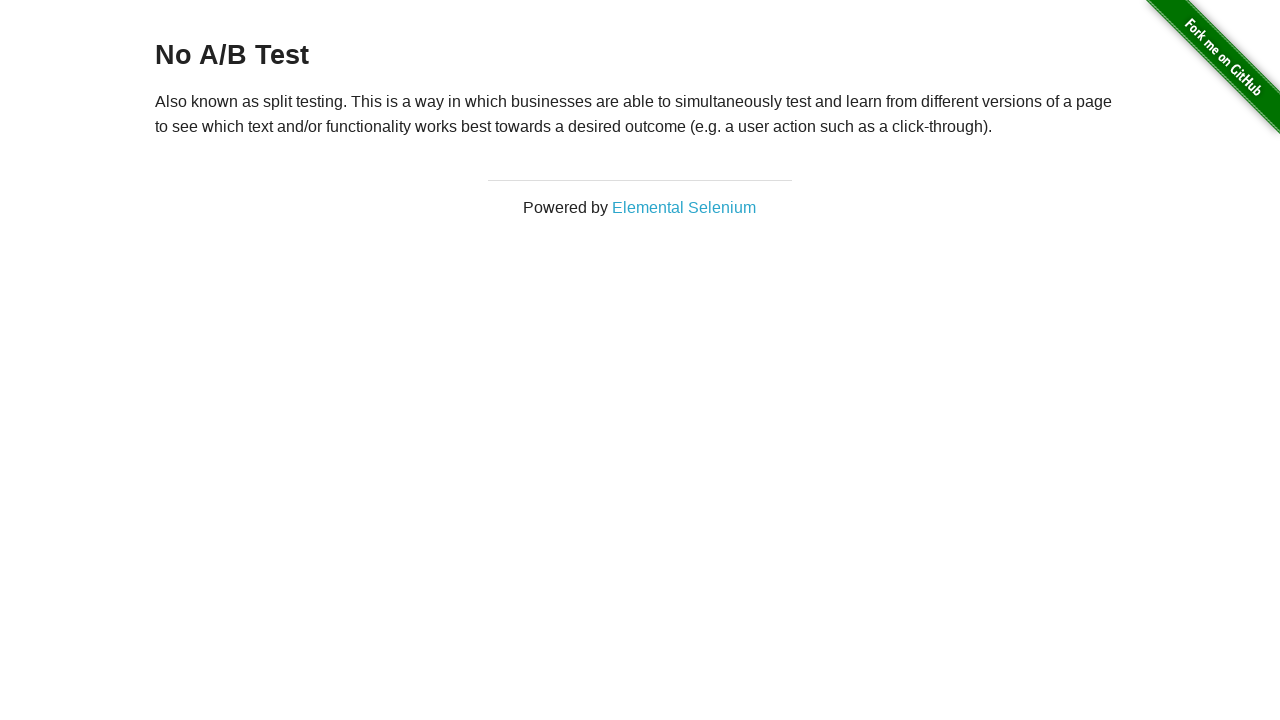

Verified heading text changed to 'No A/B Test', confirming opt-out was successful
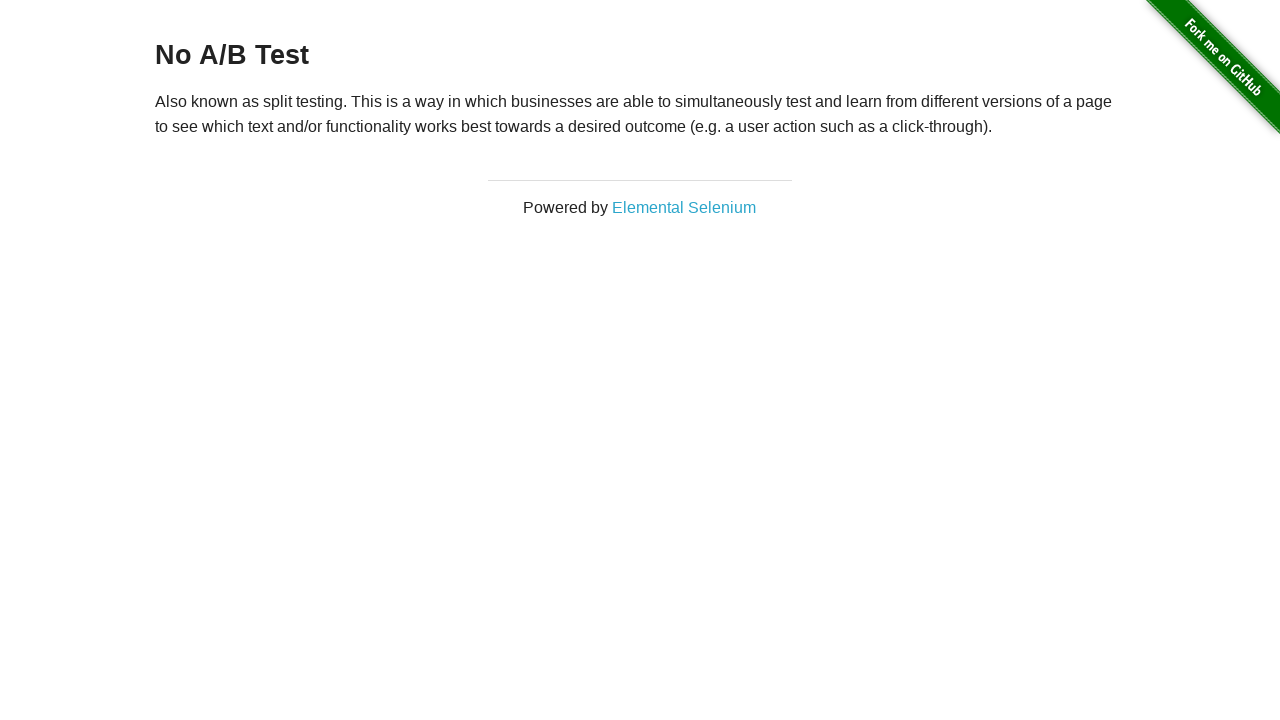

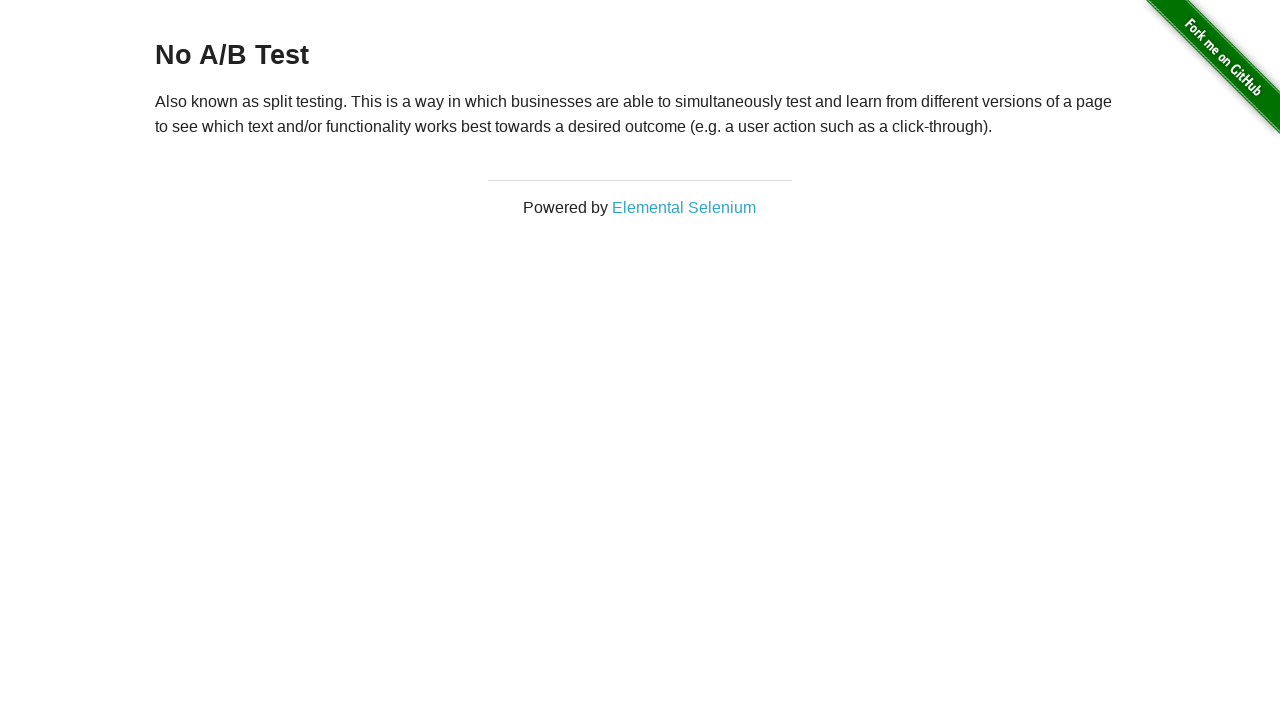